Tests e-commerce search and add-to-cart functionality by searching for products containing "ca", verifying search results, and adding specific items to cart

Starting URL: https://rahulshettyacademy.com/seleniumPractise/#/

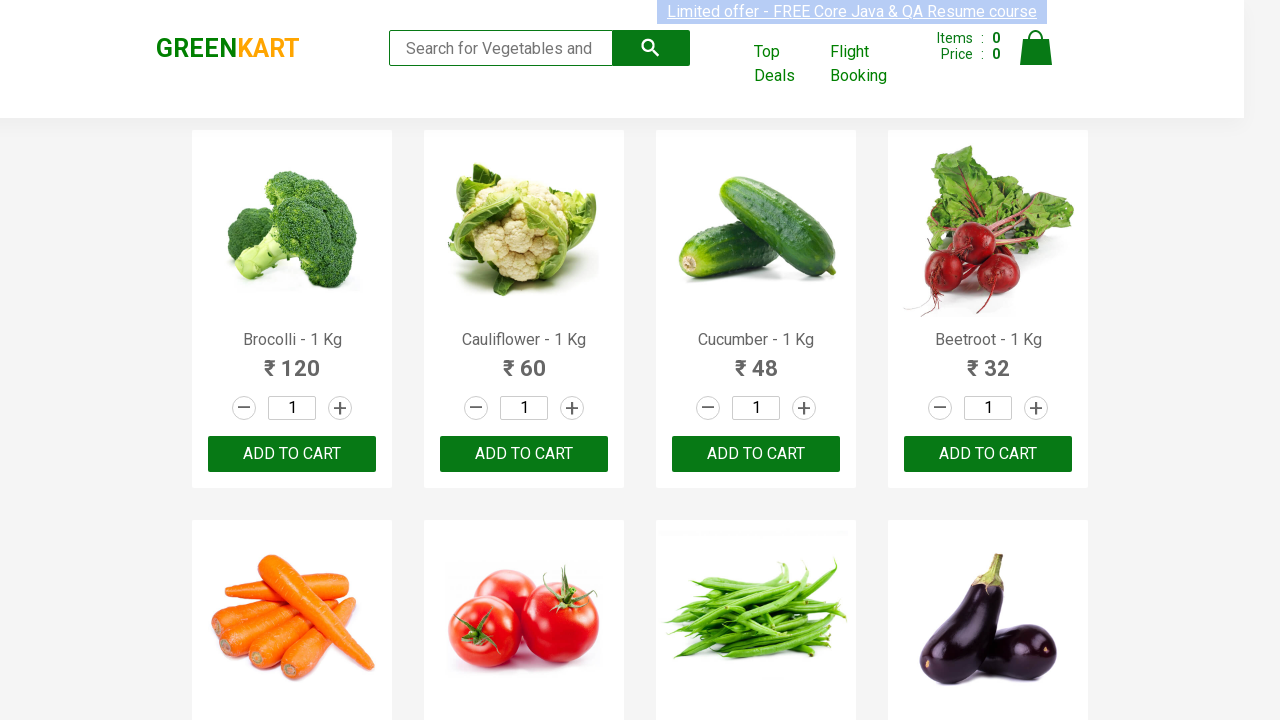

Filled search field with 'ca' to search for products on .search-keyword
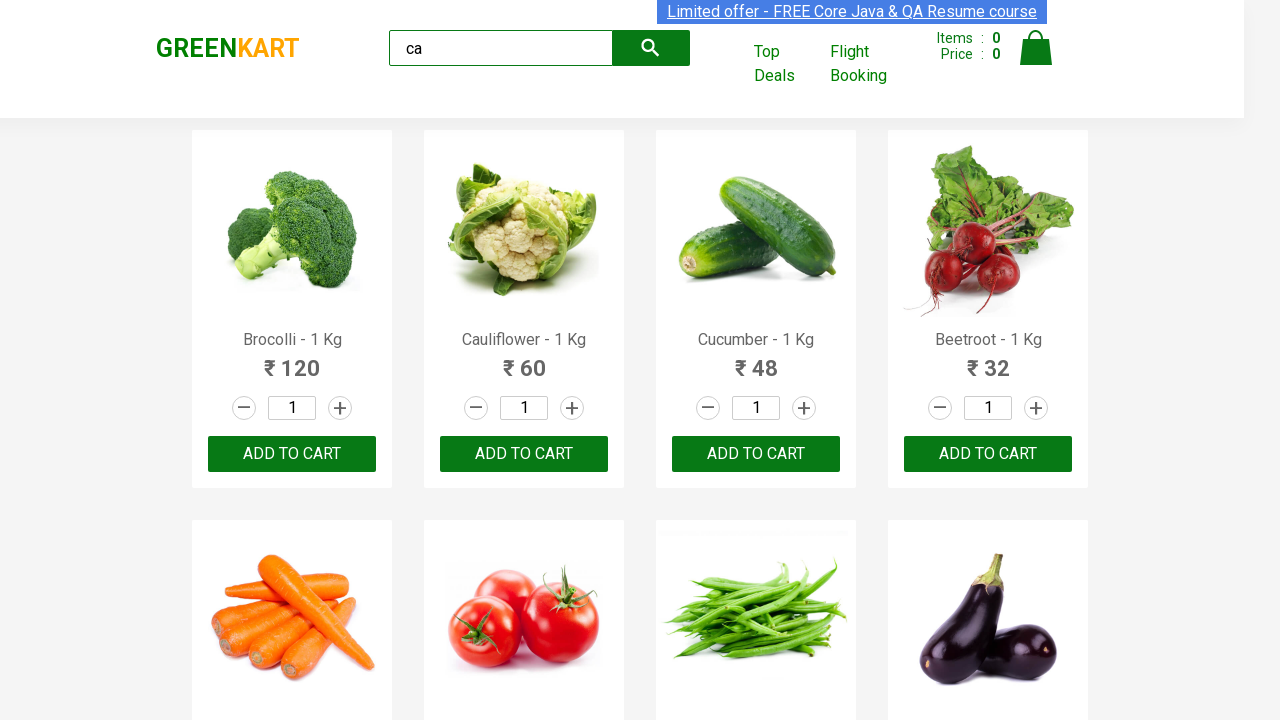

Waited 2 seconds for search results to filter
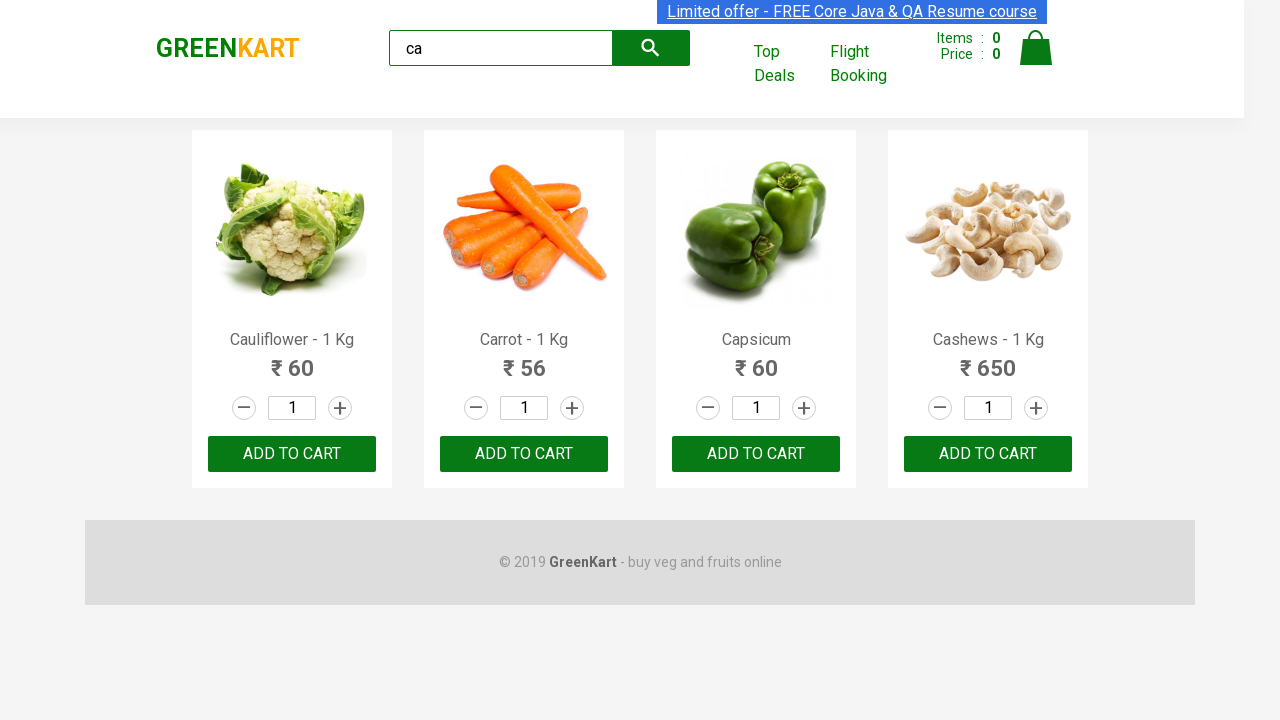

Verified visible products are displayed
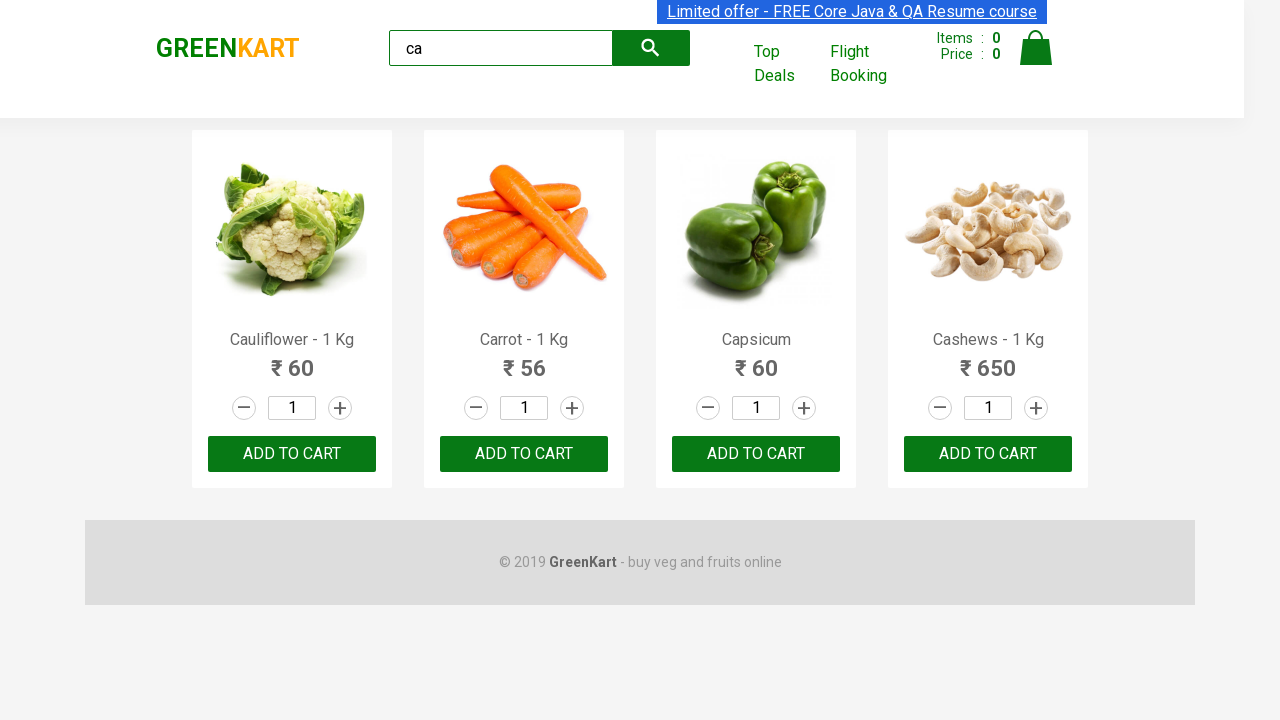

Clicked ADD TO CART button for the third product at (756, 454) on .products .product >> nth=2 >> text=ADD TO CART
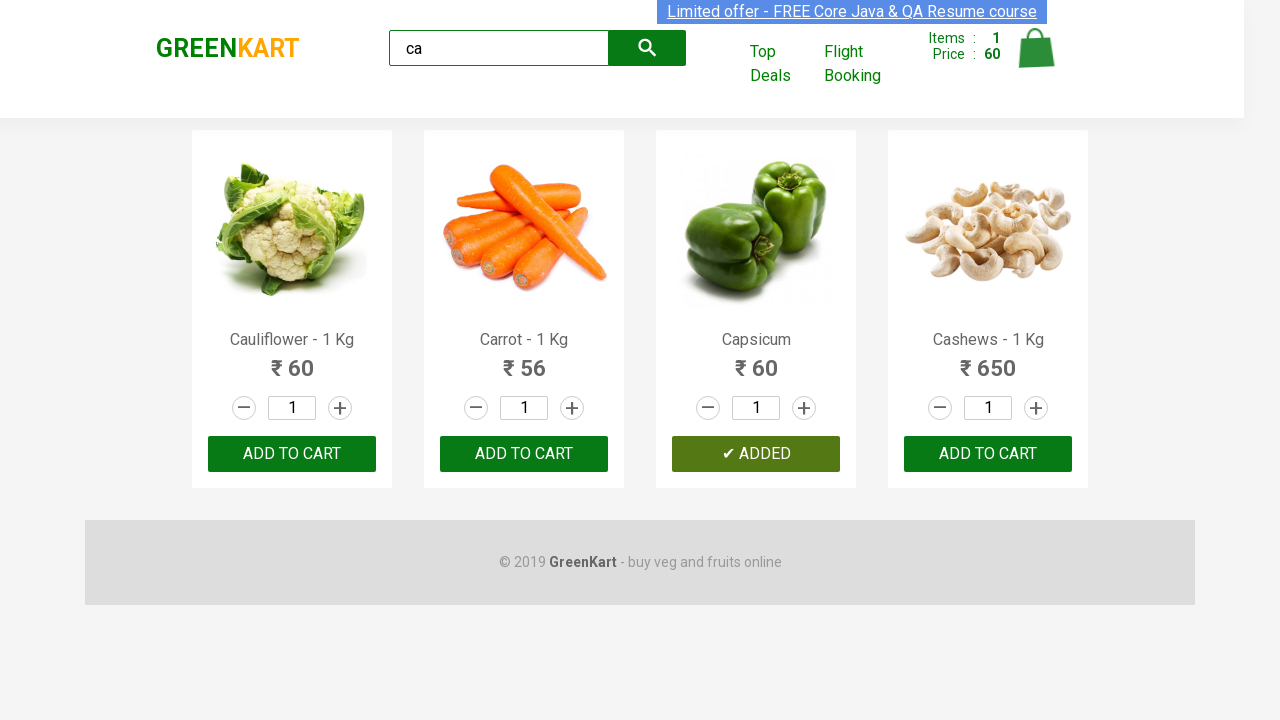

Found and clicked ADD TO CART for Carrot product at (524, 454) on .products .product >> nth=1 >> text=ADD TO CART
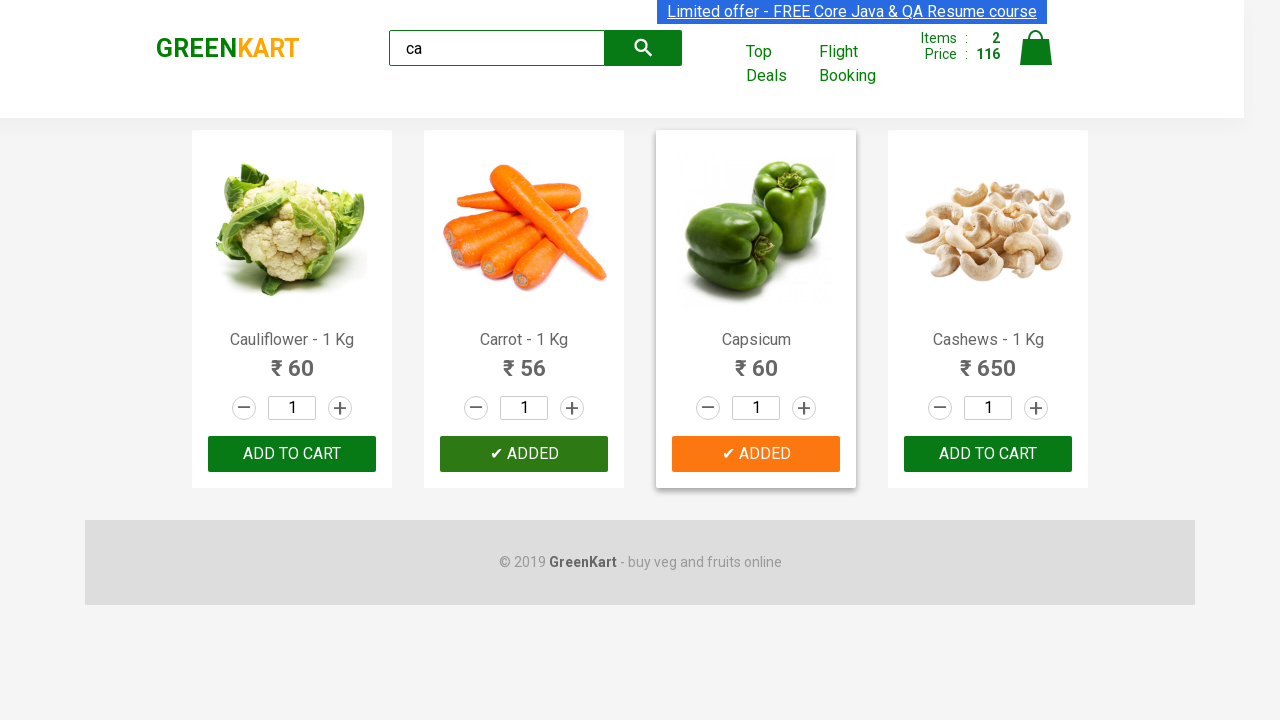

Verified brand text is 'GREENKART'
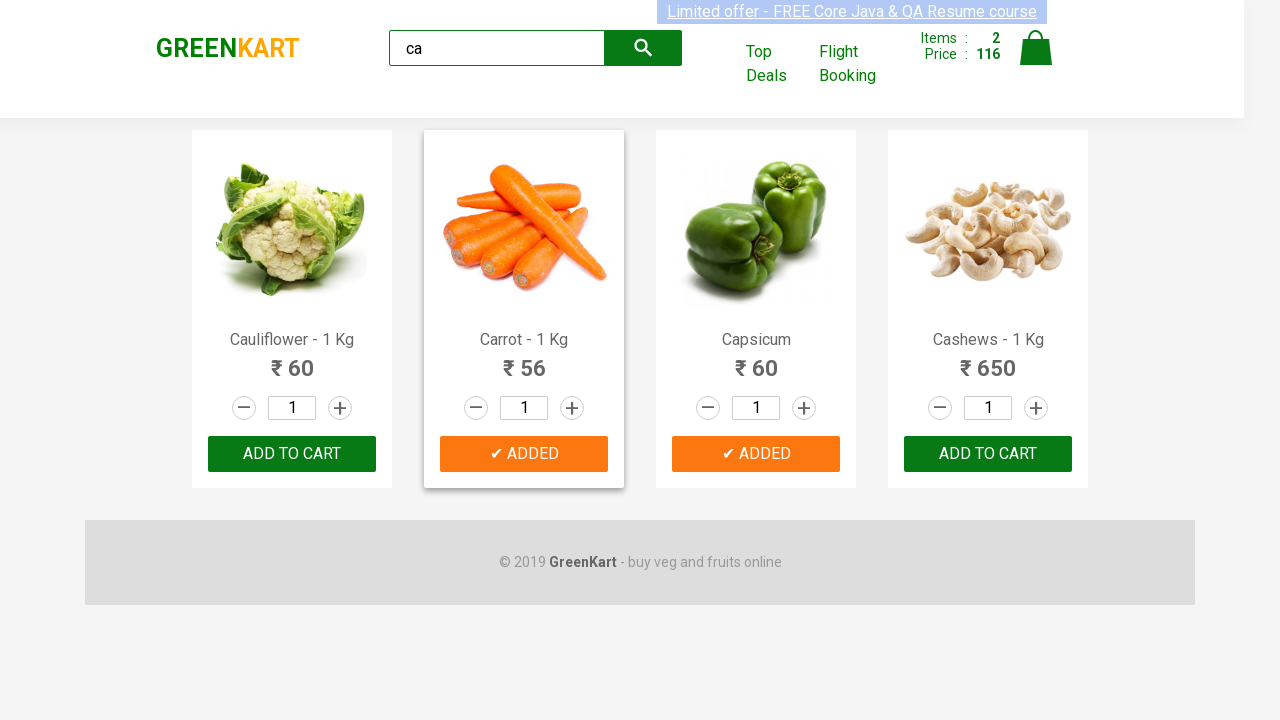

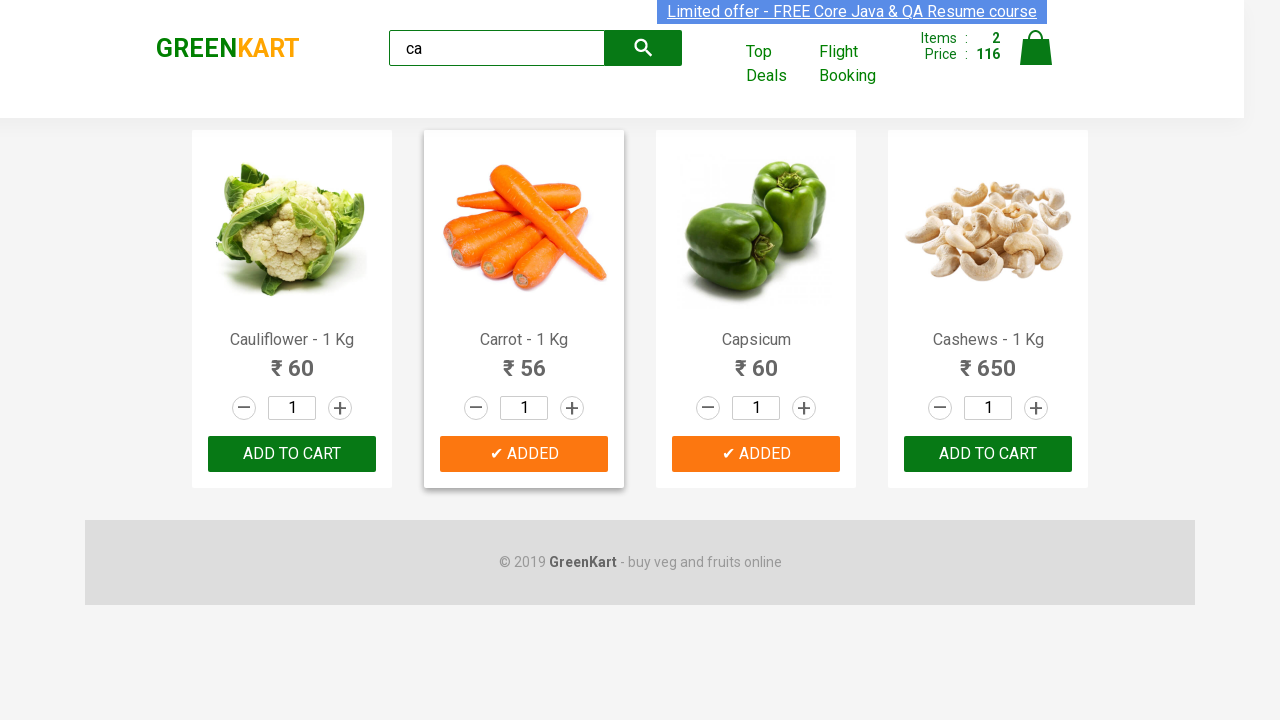